Tests the AngularJS homepage by entering a name in the input field and verifying the greeting message updates accordingly

Starting URL: https://angularjs.org/

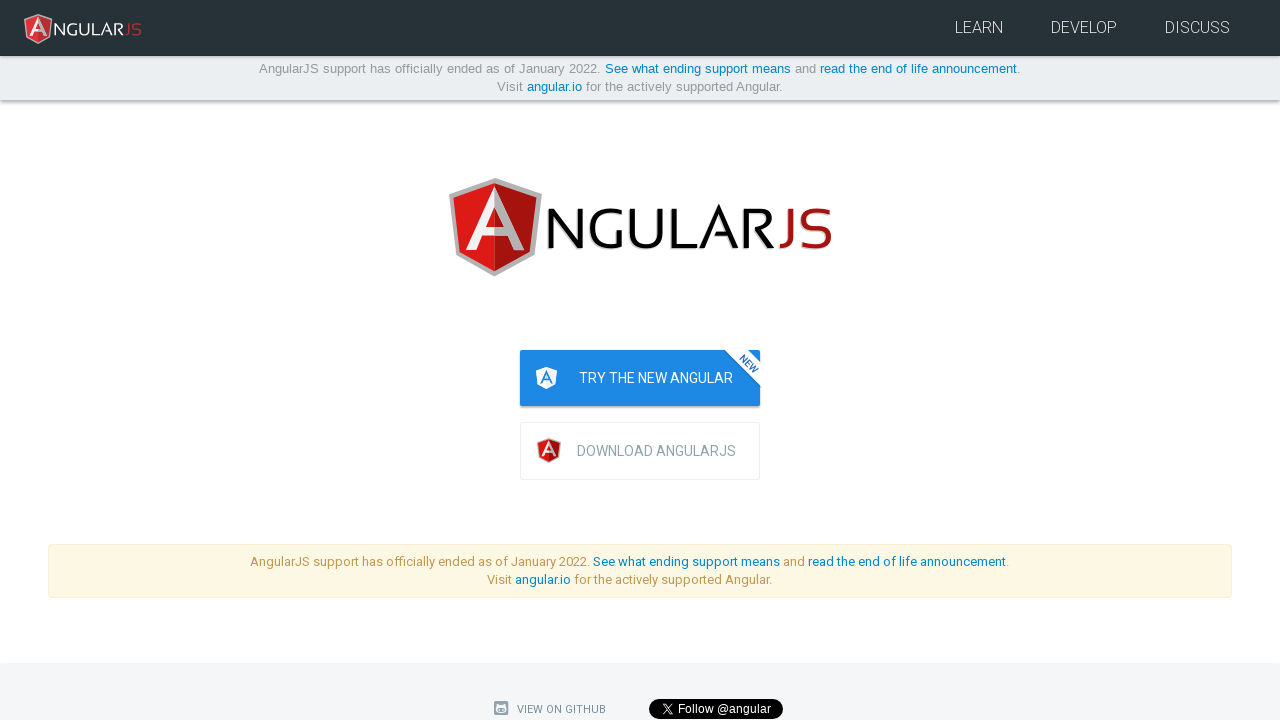

Navigated to AngularJS homepage
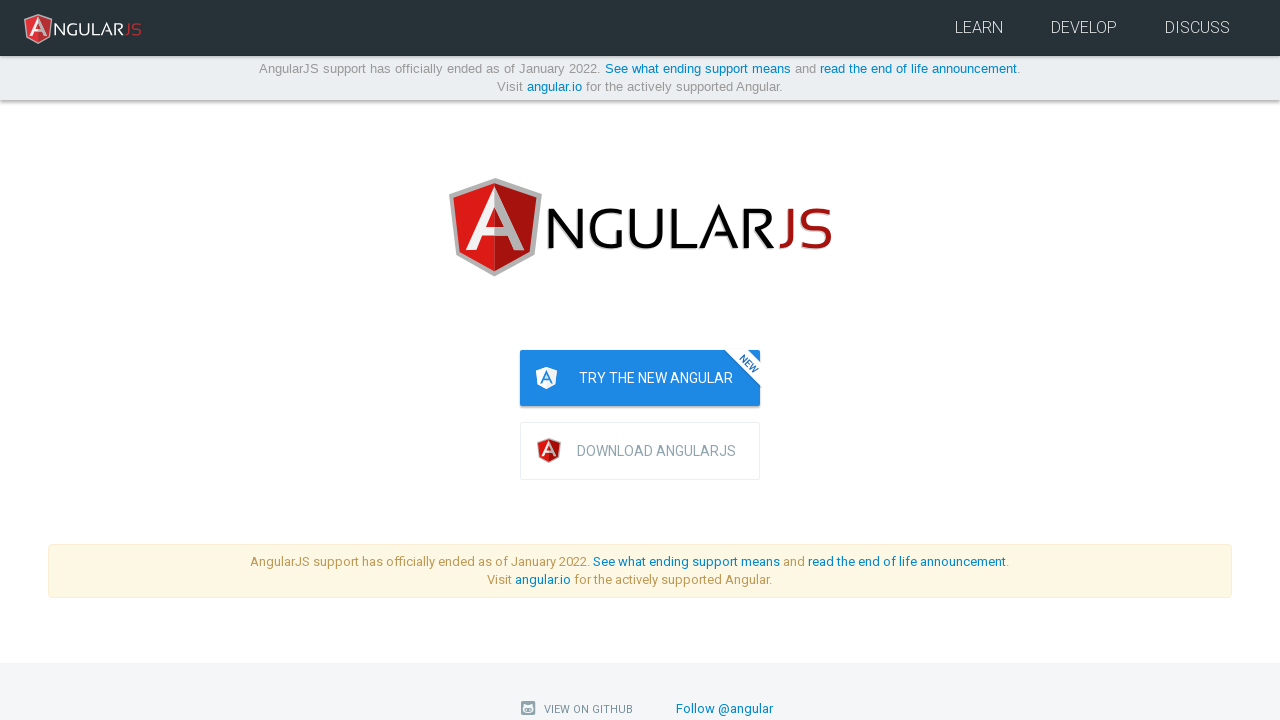

Entered 'Tom' in the yourName input field on input[ng-model='yourName']
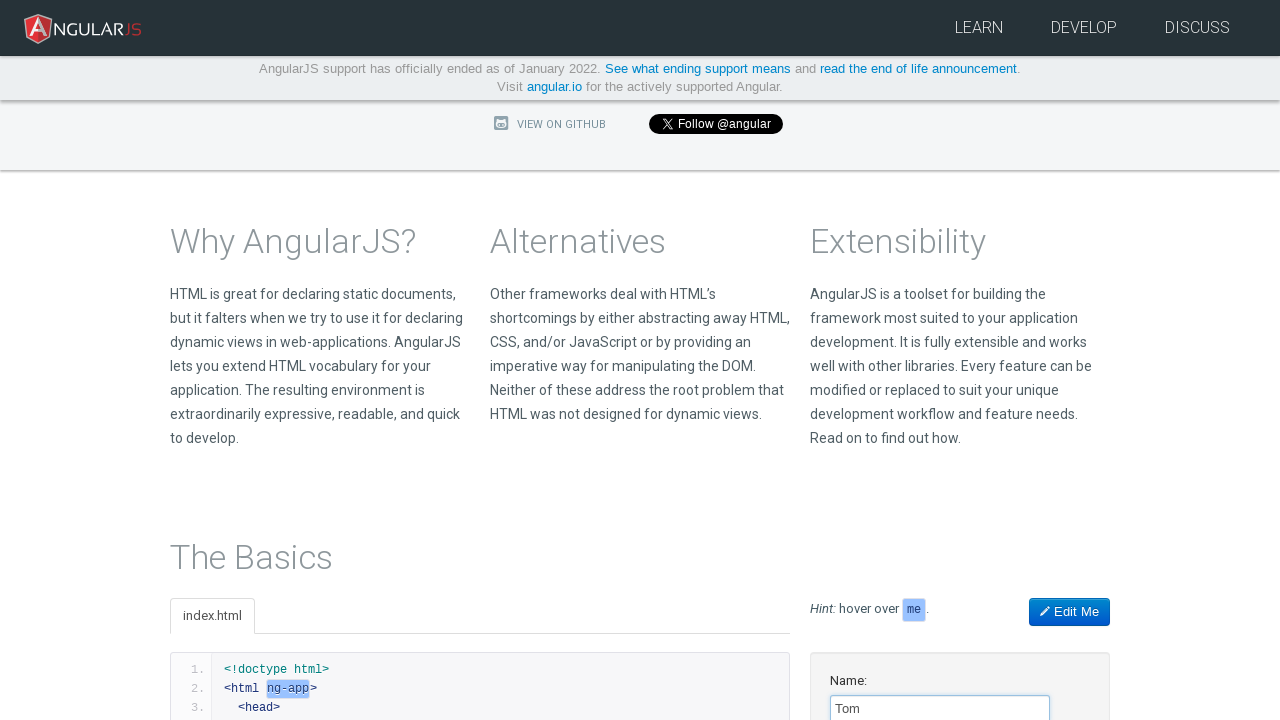

Greeting message with entered name appeared
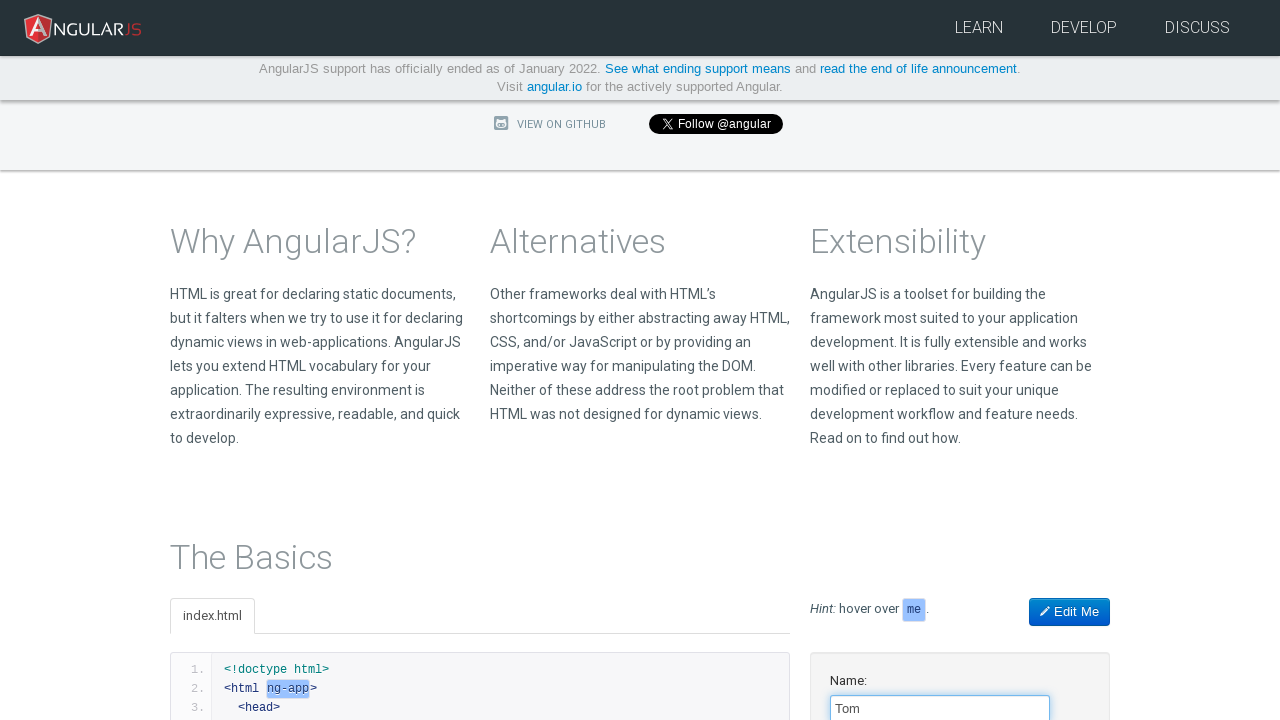

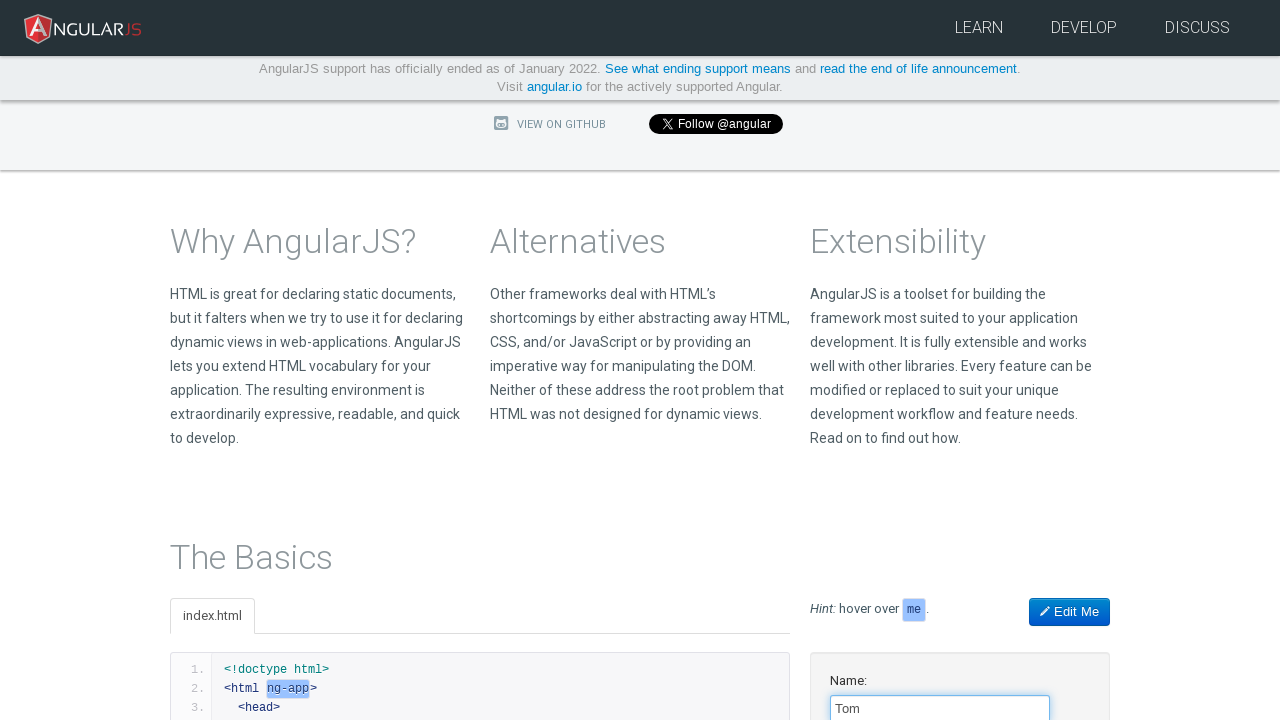